Tests that the "complete all" checkbox updates its state when individual items are completed or cleared.

Starting URL: https://demo.playwright.dev/todomvc

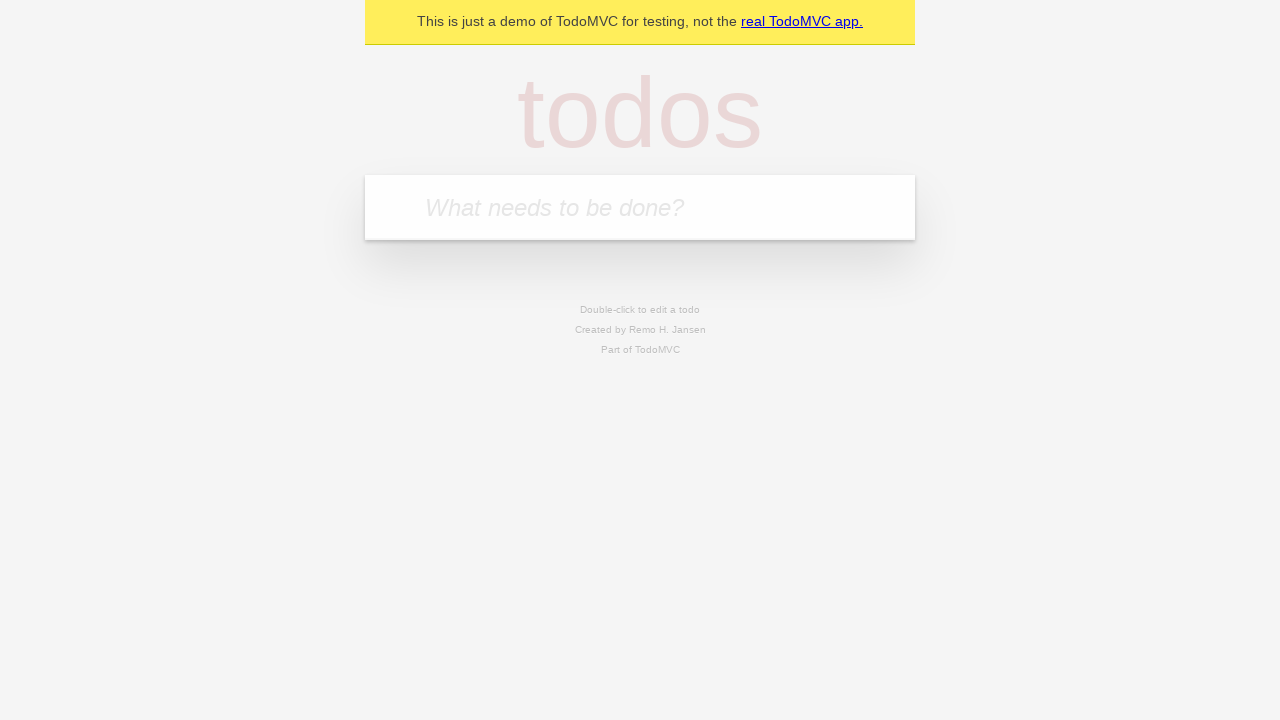

Filled todo input with 'buy some cheese' on internal:attr=[placeholder="What needs to be done?"i]
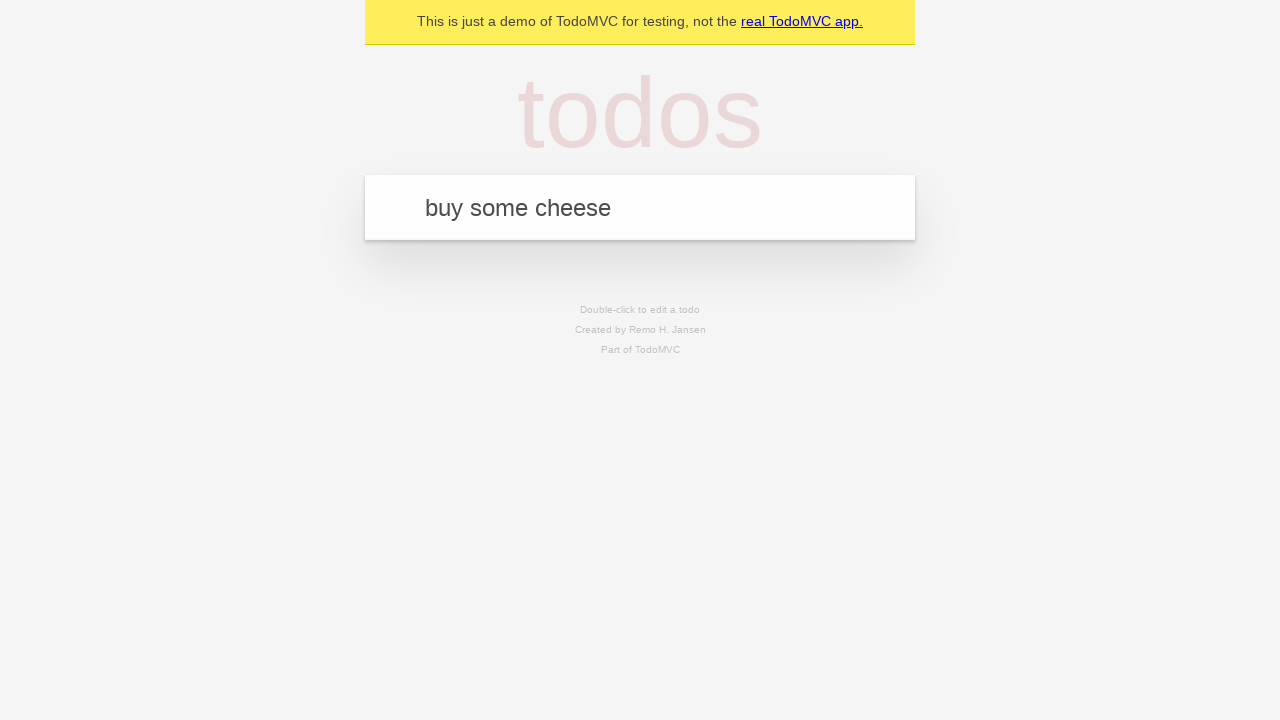

Pressed Enter to create todo 'buy some cheese' on internal:attr=[placeholder="What needs to be done?"i]
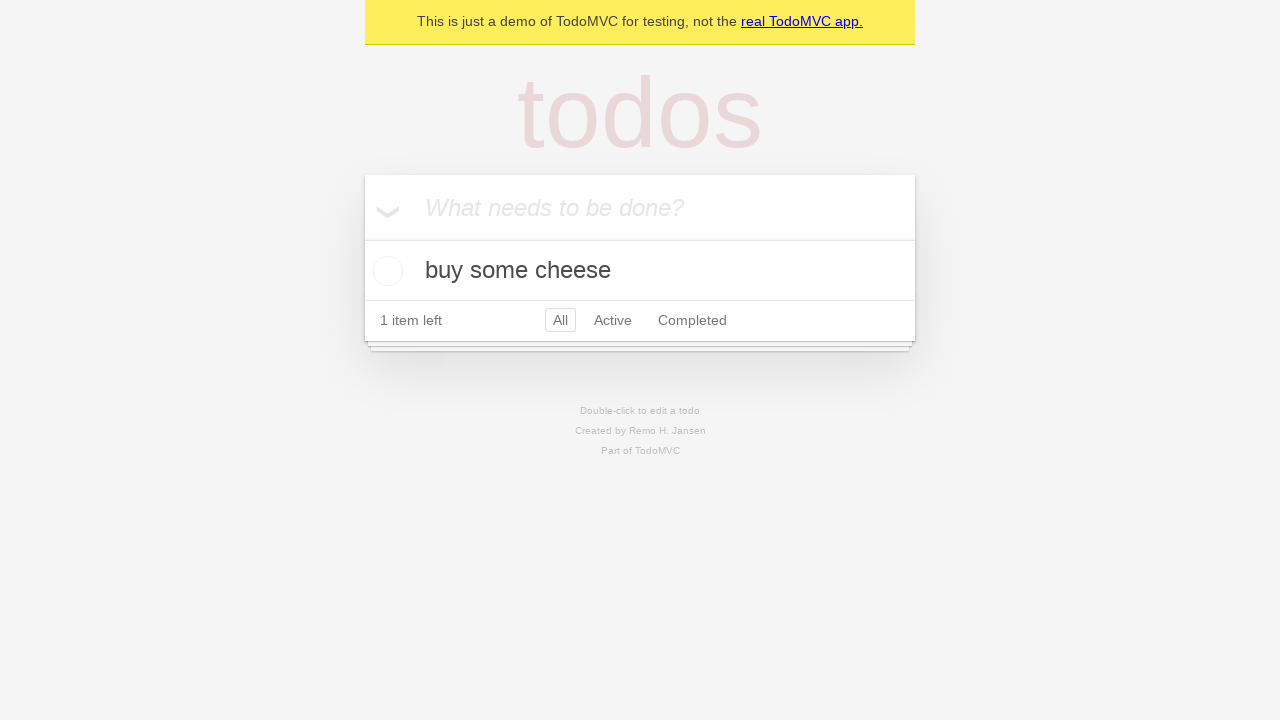

Filled todo input with 'feed the cat' on internal:attr=[placeholder="What needs to be done?"i]
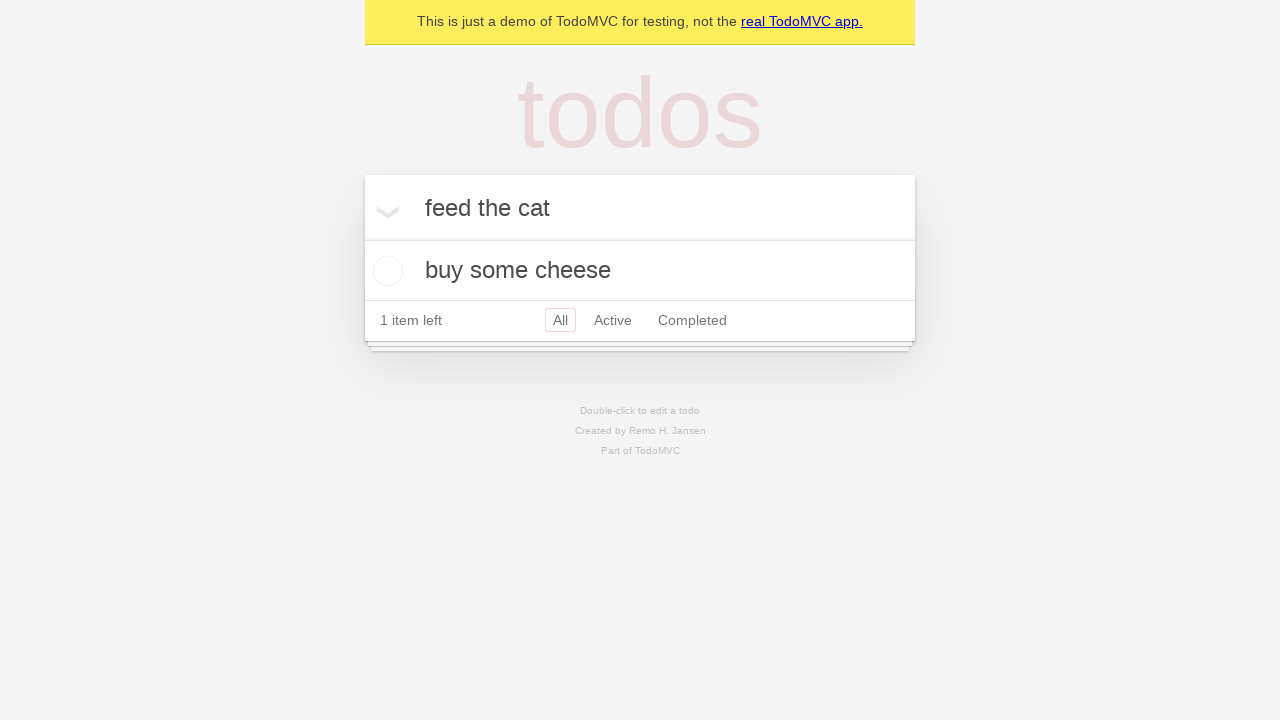

Pressed Enter to create todo 'feed the cat' on internal:attr=[placeholder="What needs to be done?"i]
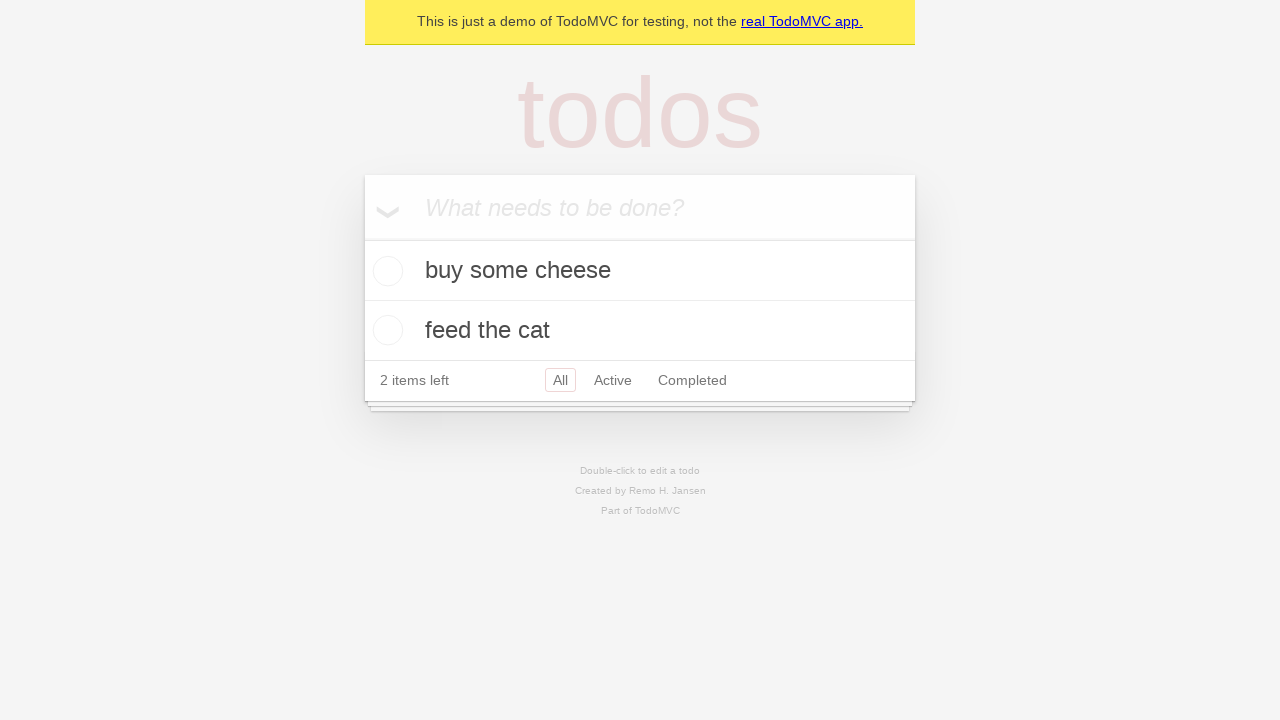

Filled todo input with 'book a doctors appointment' on internal:attr=[placeholder="What needs to be done?"i]
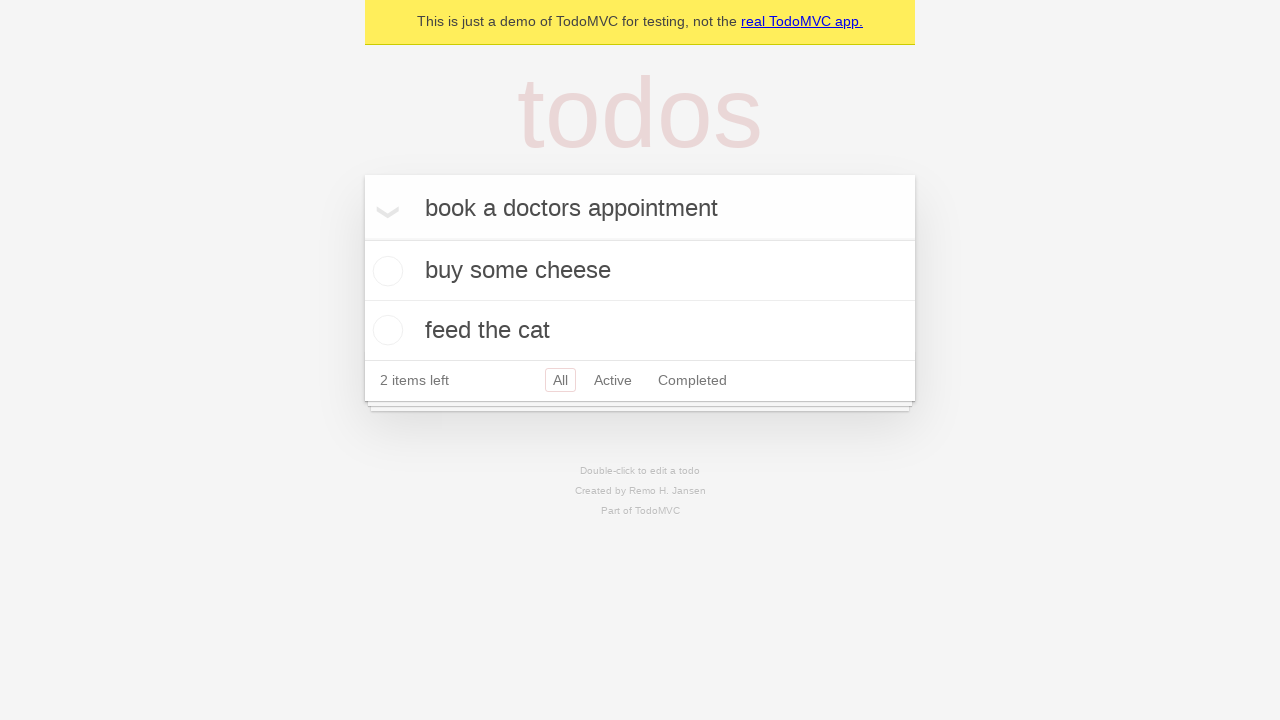

Pressed Enter to create todo 'book a doctors appointment' on internal:attr=[placeholder="What needs to be done?"i]
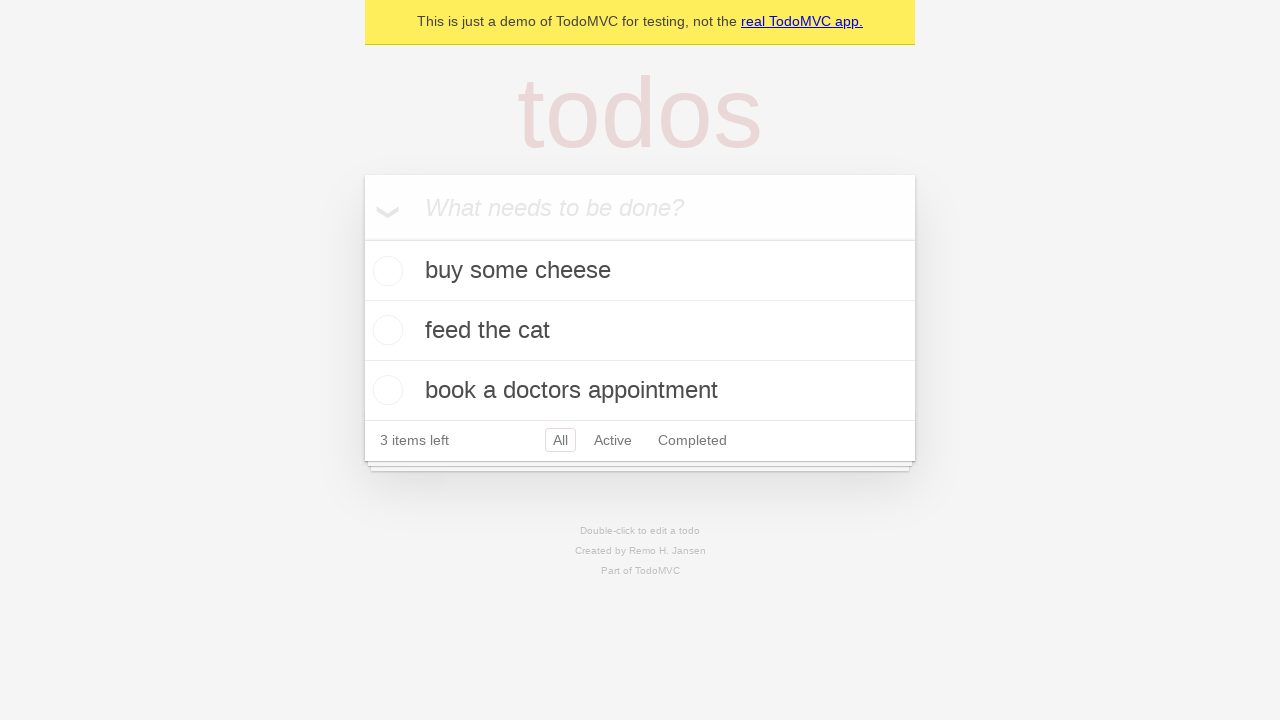

All three todo items loaded
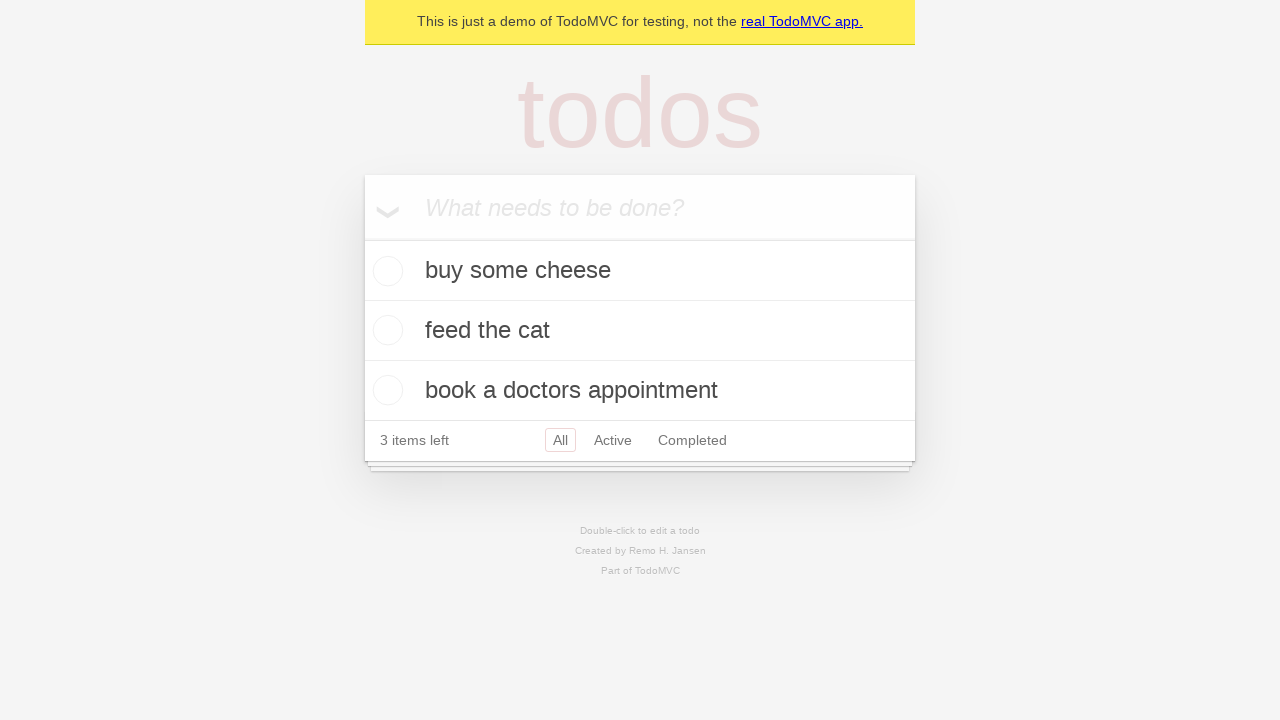

Clicked 'Mark all as complete' checkbox at (362, 238) on internal:label="Mark all as complete"i
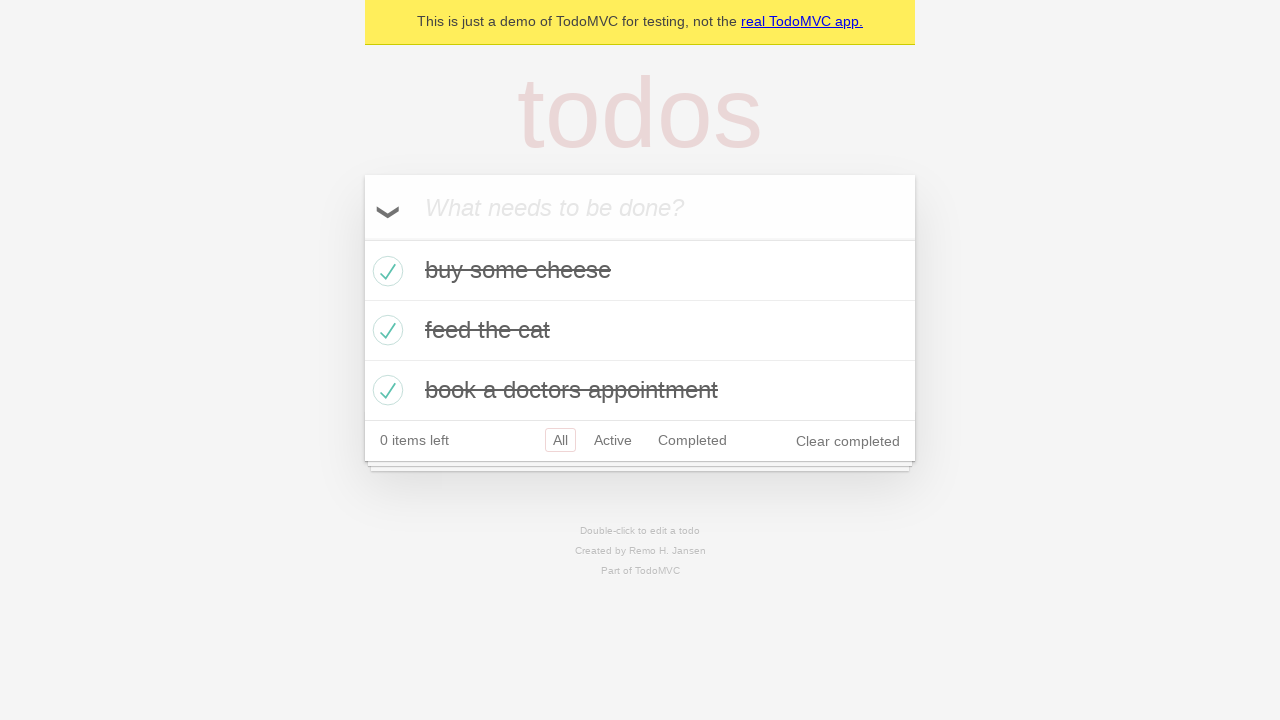

Unchecked the first todo item at (385, 271) on internal:testid=[data-testid="todo-item"s] >> nth=0 >> internal:role=checkbox
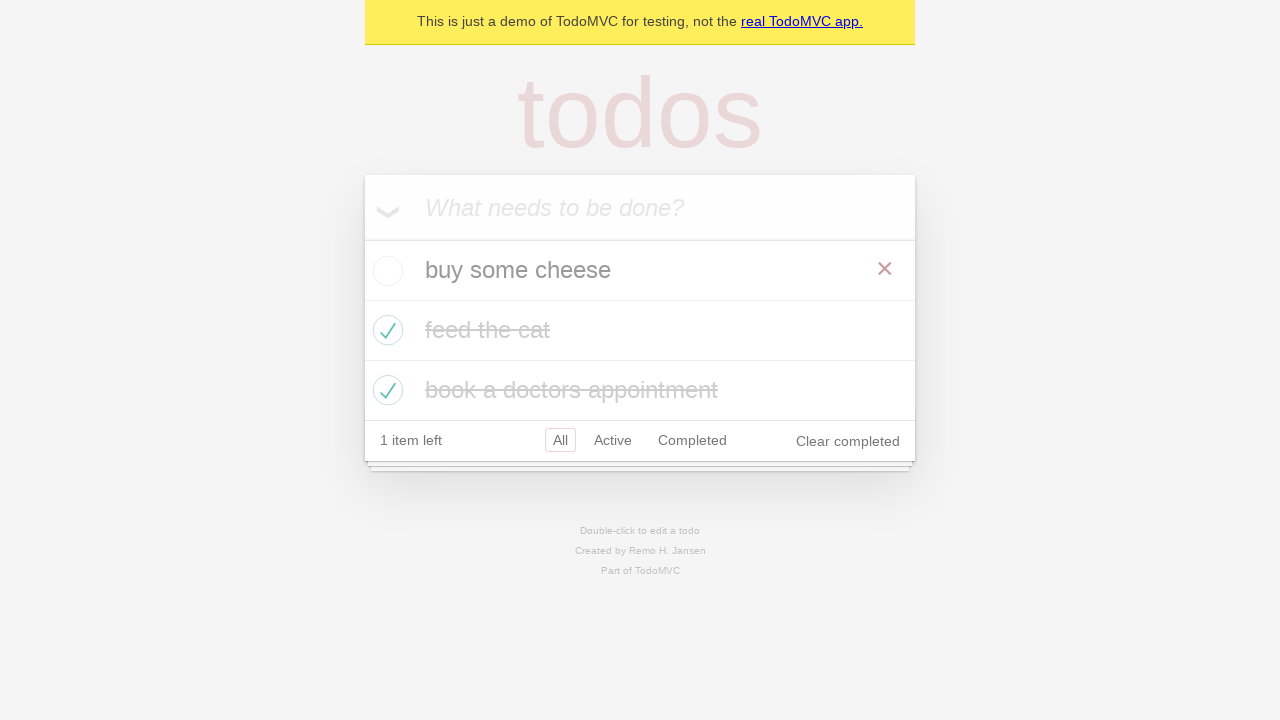

Checked the first todo item again at (385, 271) on internal:testid=[data-testid="todo-item"s] >> nth=0 >> internal:role=checkbox
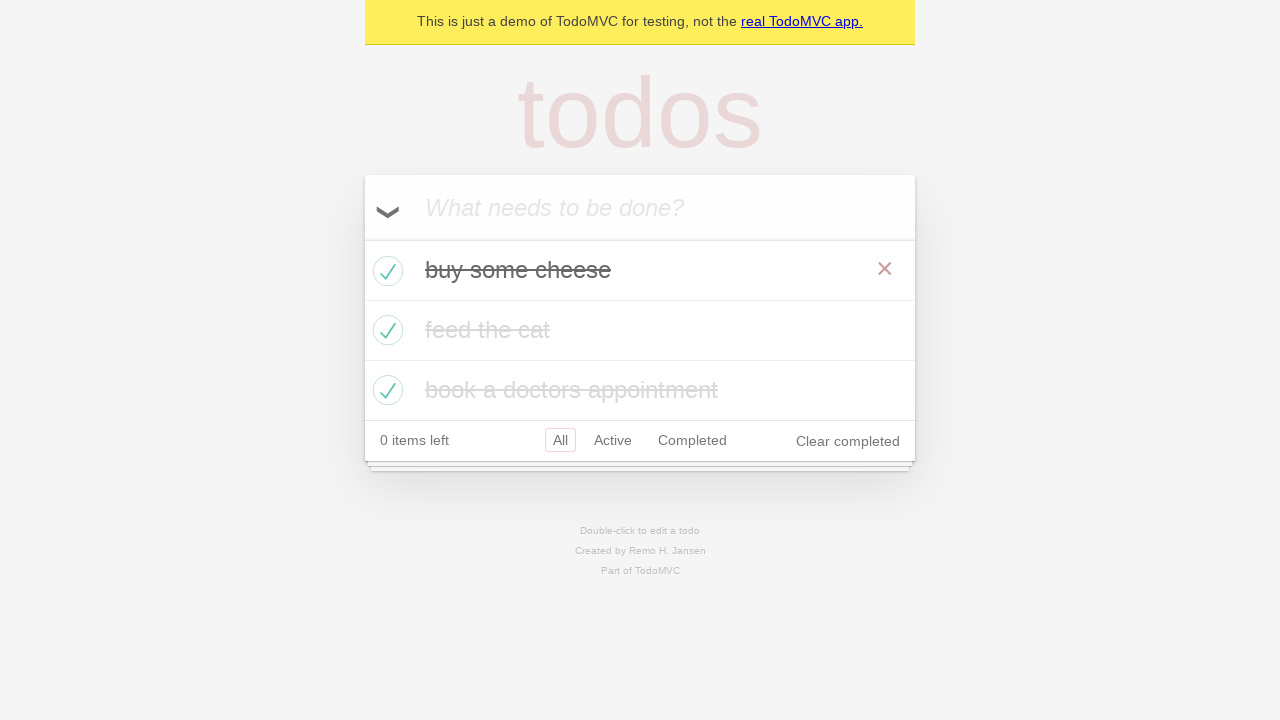

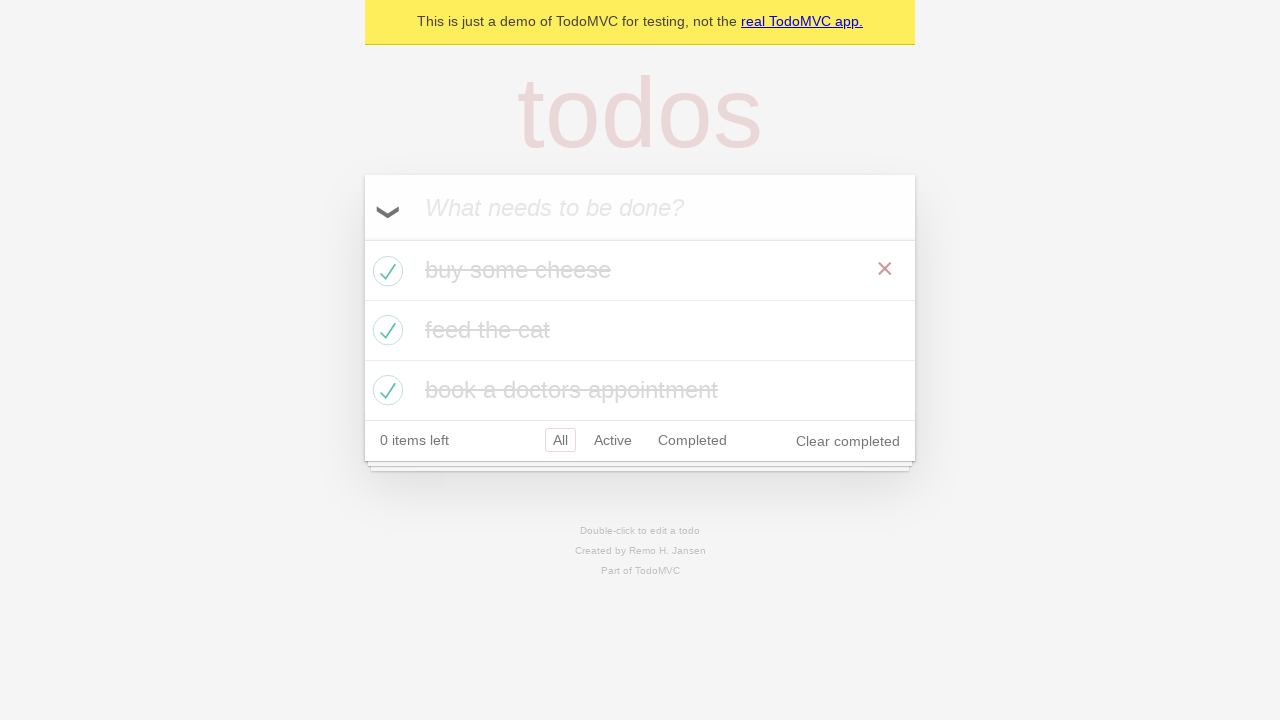